Tests a waiting mechanism by waiting for a verify button to become clickable, clicking it, and verifying a success message appears

Starting URL: http://suninjuly.github.io/wait2.html

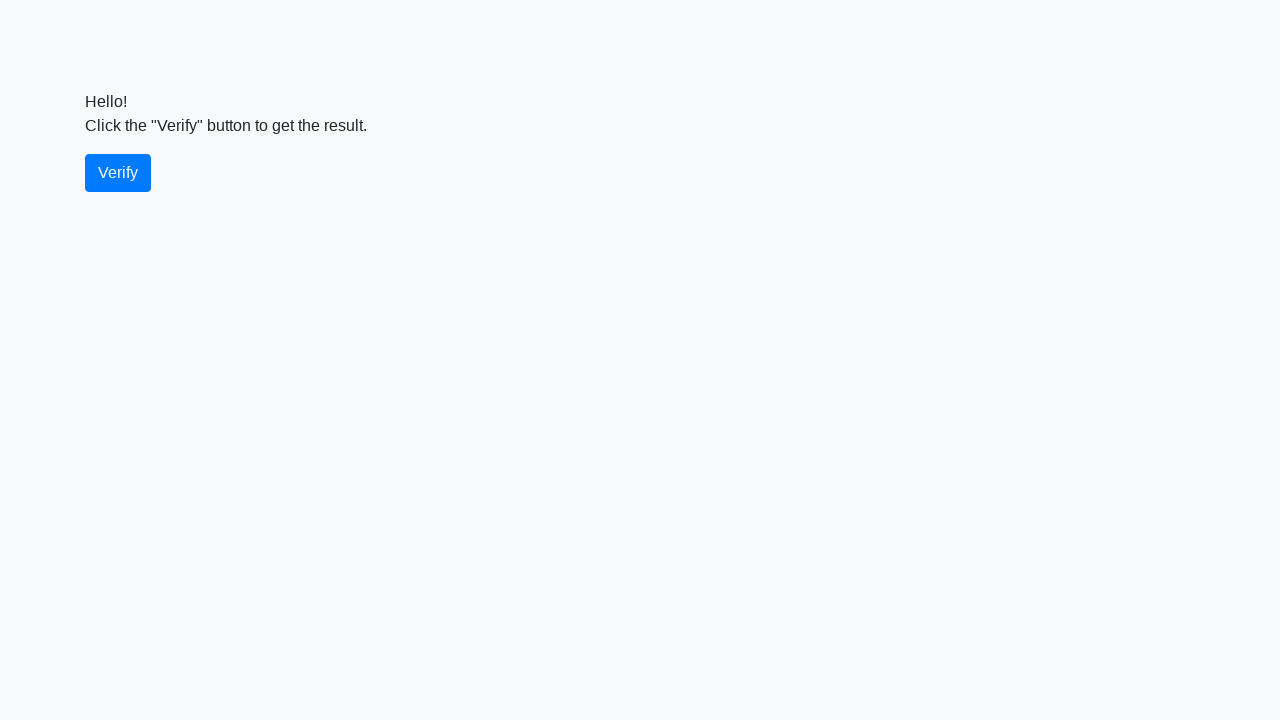

Waited for verify button to become visible
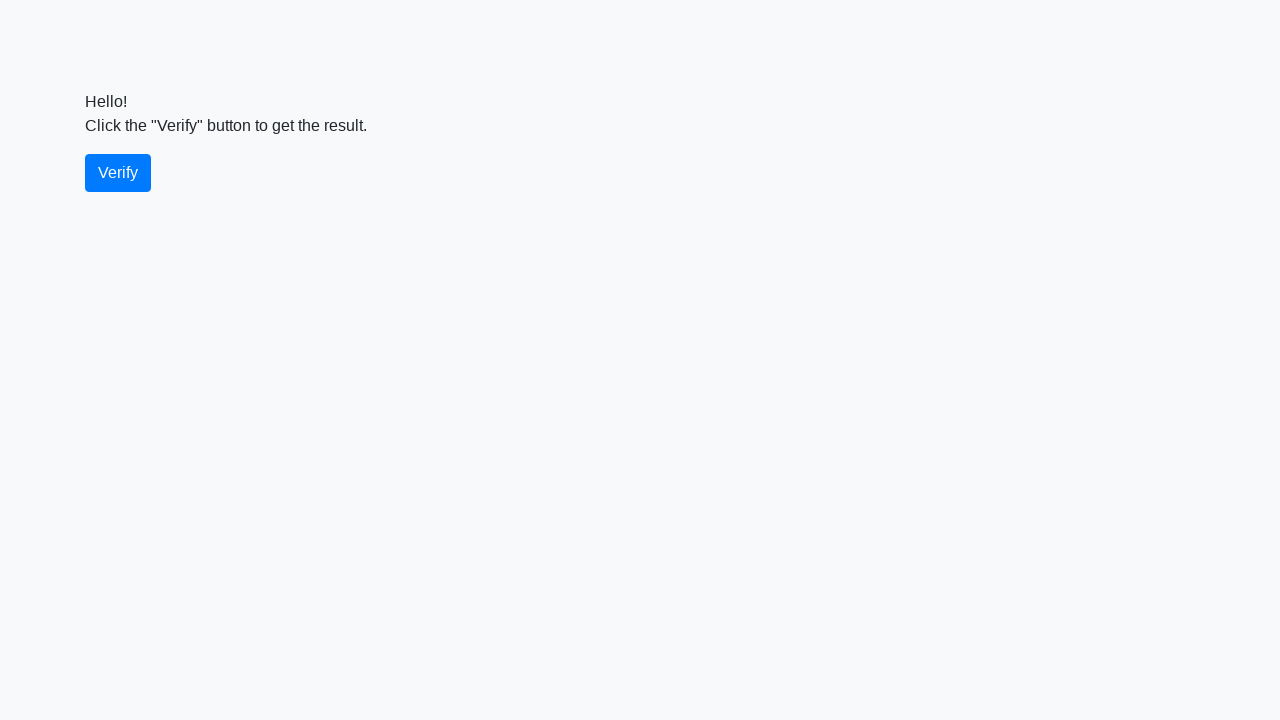

Clicked the verify button at (118, 173) on #verify
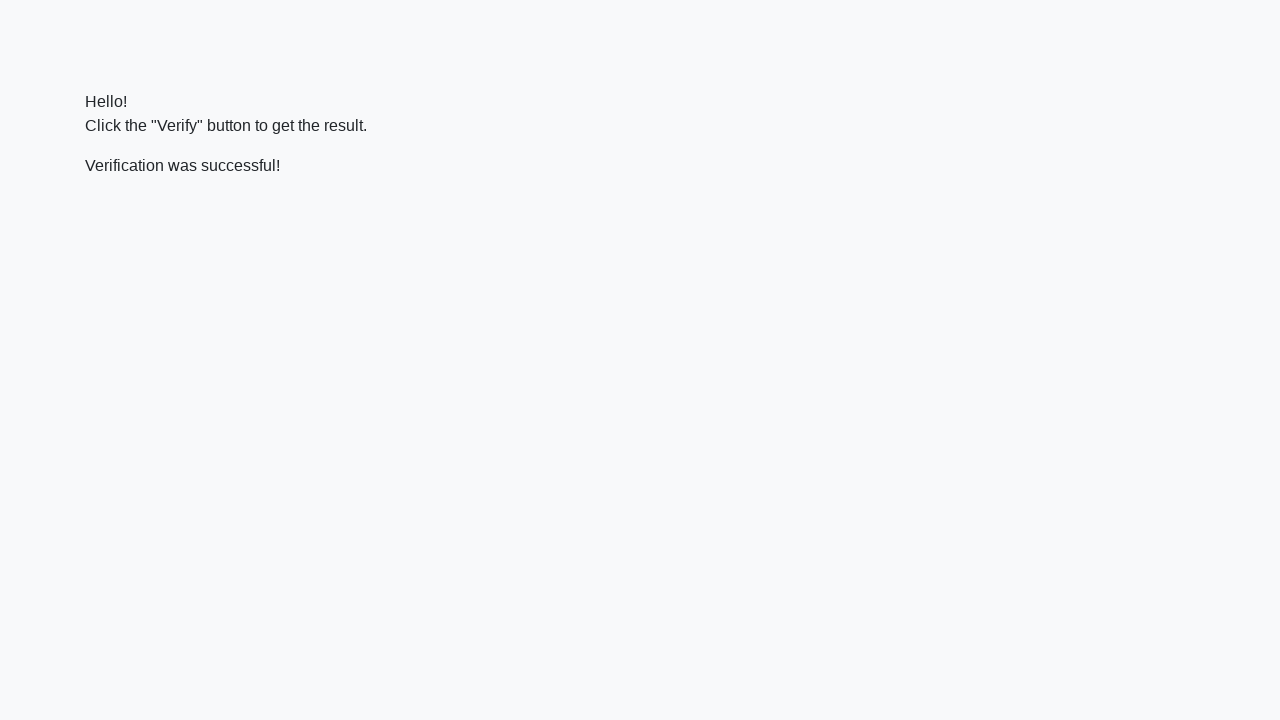

Located the verify message element
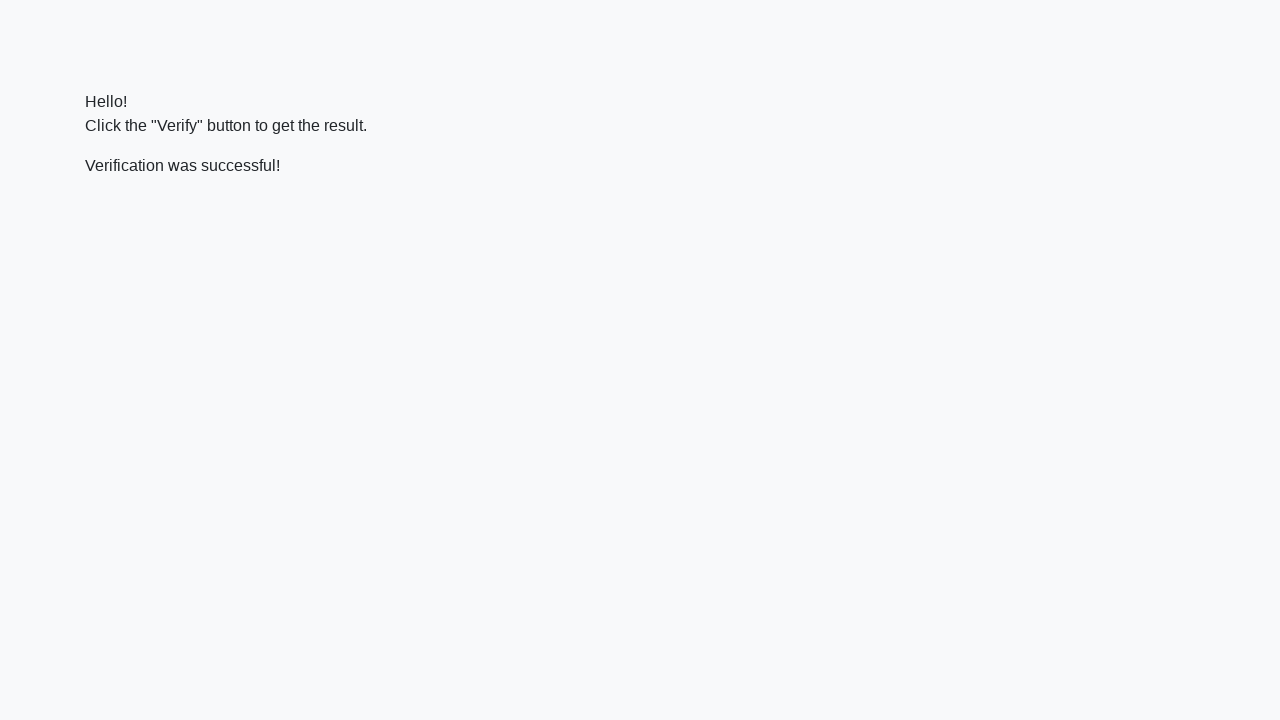

Waited for success message to appear
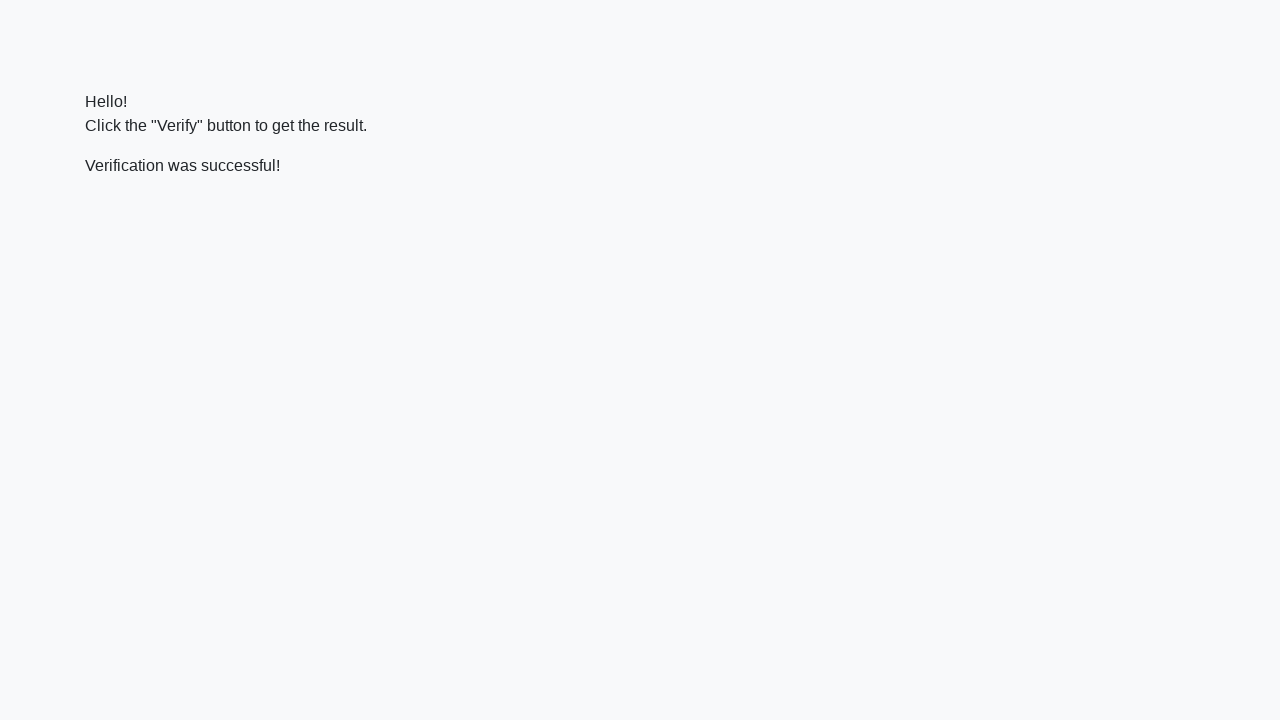

Verified success message contains 'successful'
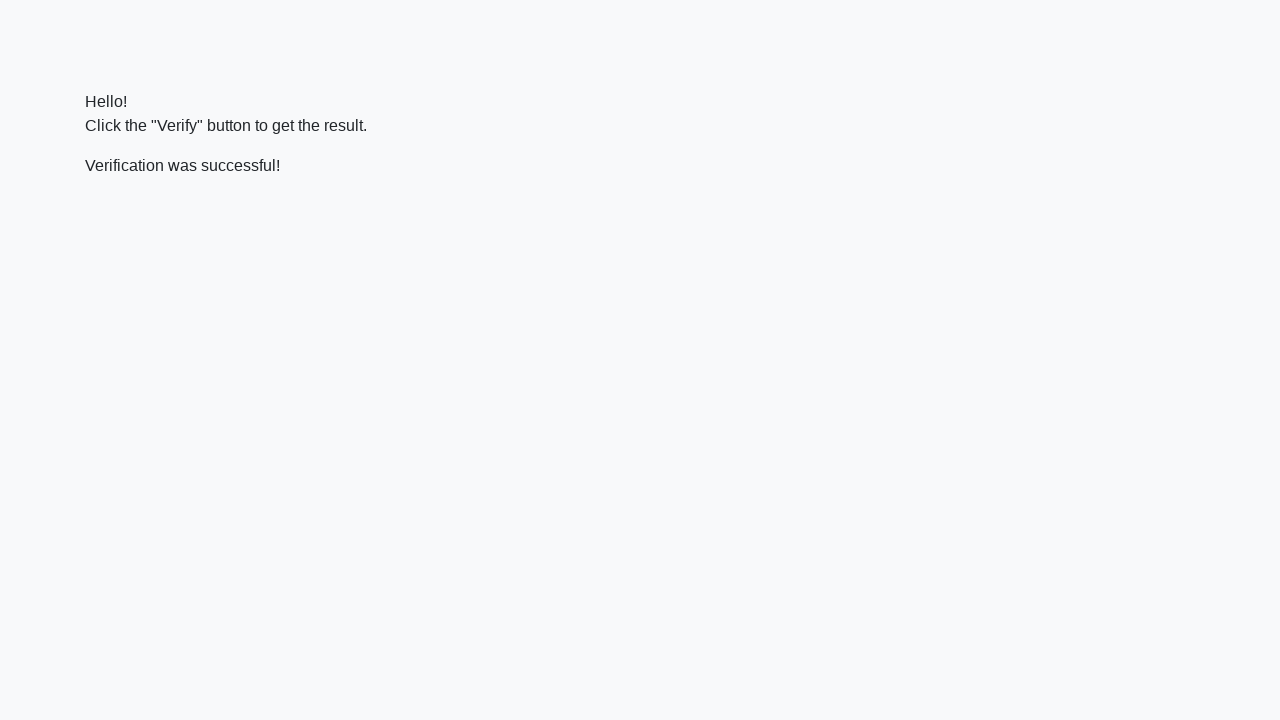

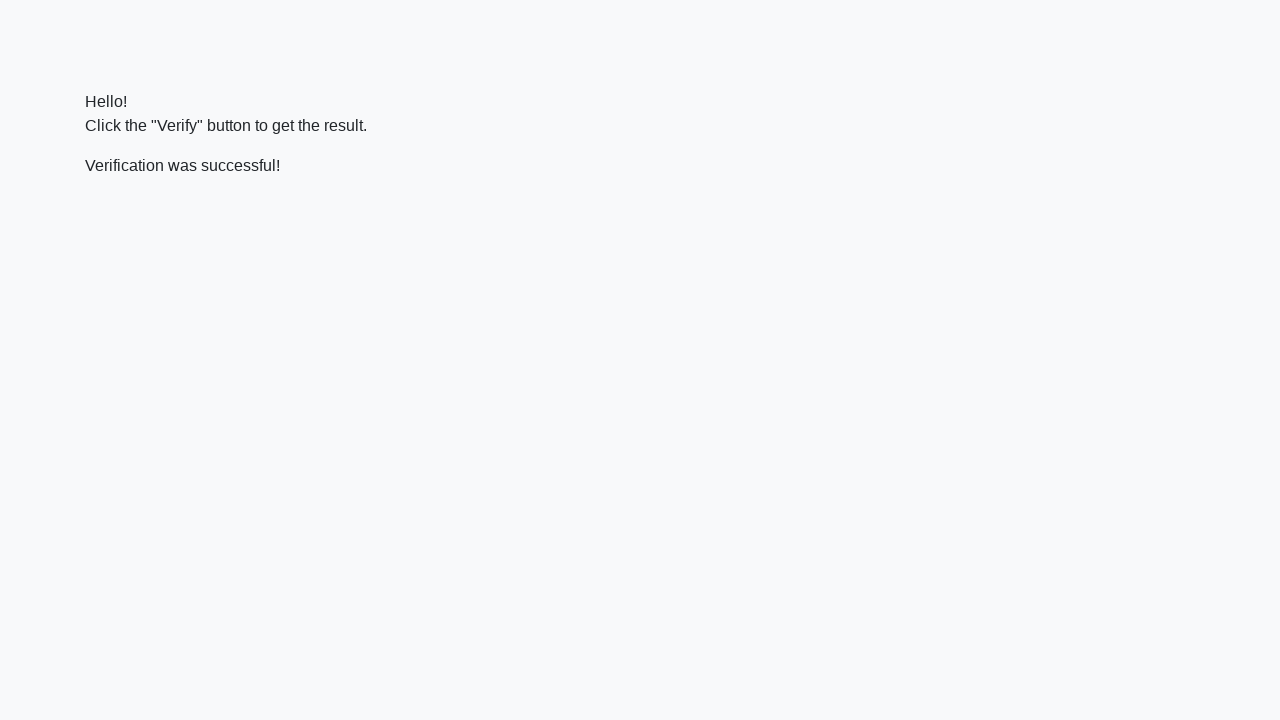